Tests hover functionality by moving mouse over an element and verifying that a caption appears on hover

Starting URL: http://the-internet.herokuapp.com/hovers

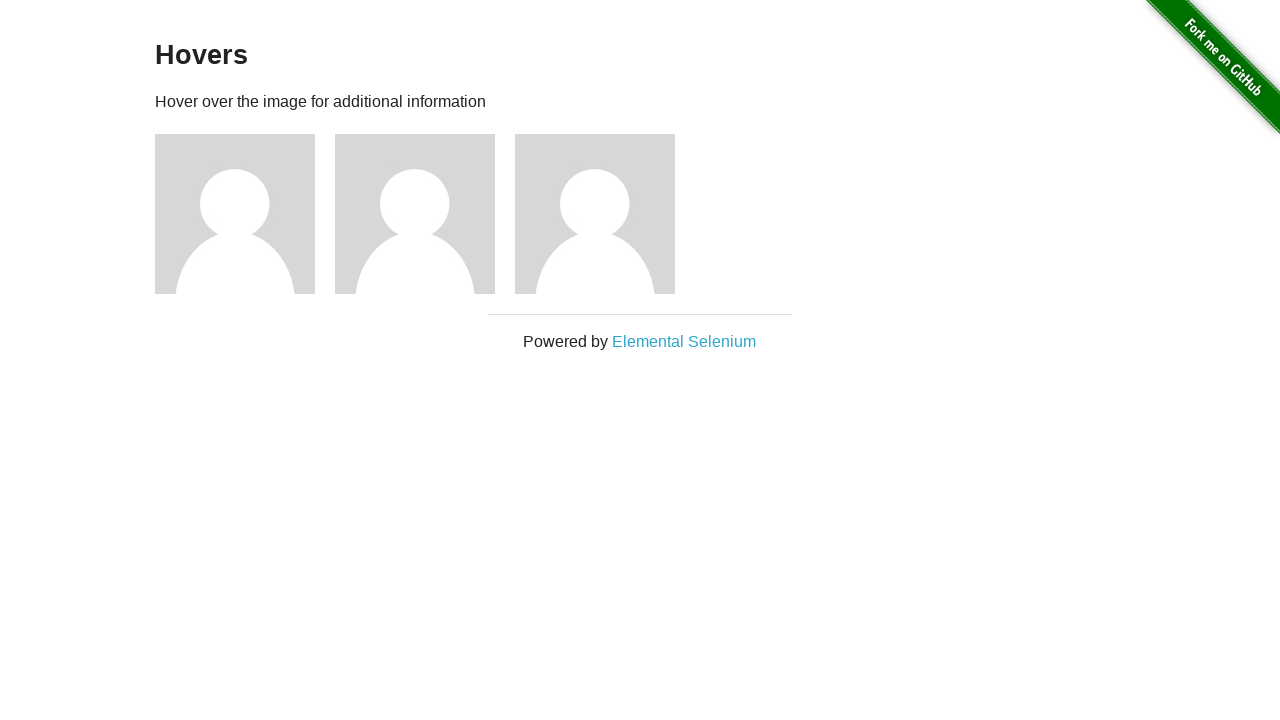

Hovered over the first figure element at (245, 214) on .figure
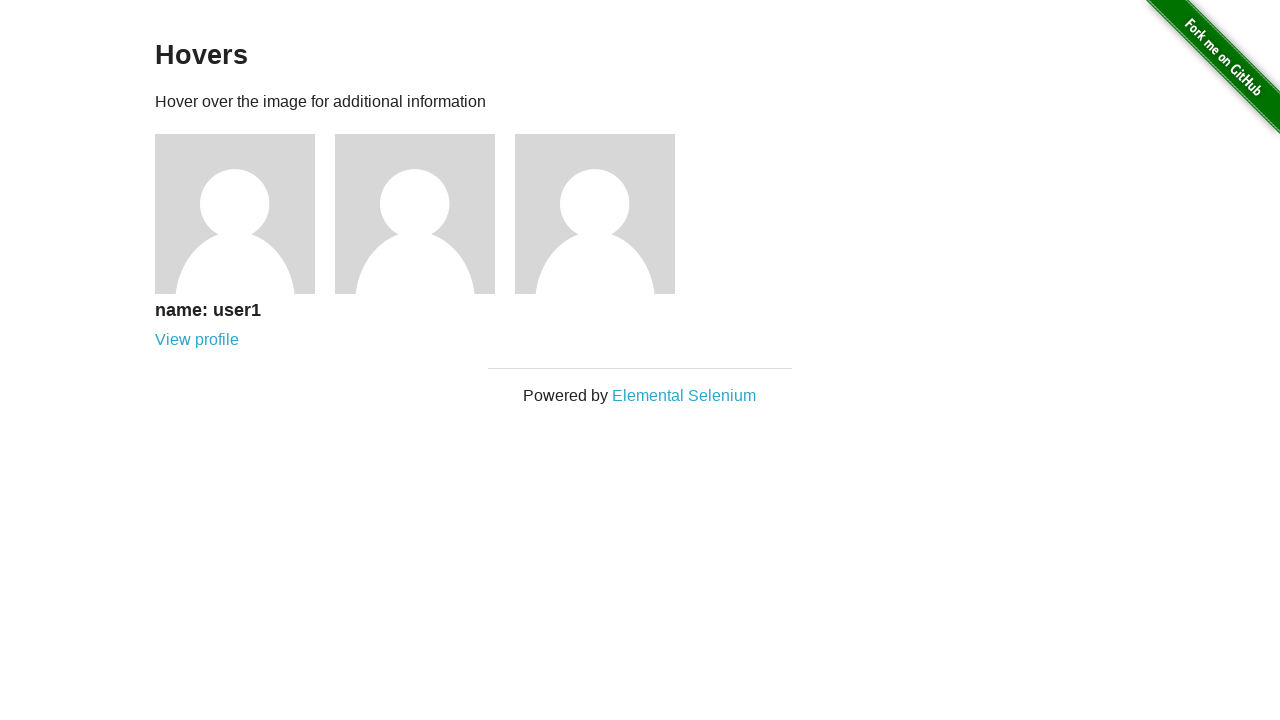

Figcaption became visible after hovering
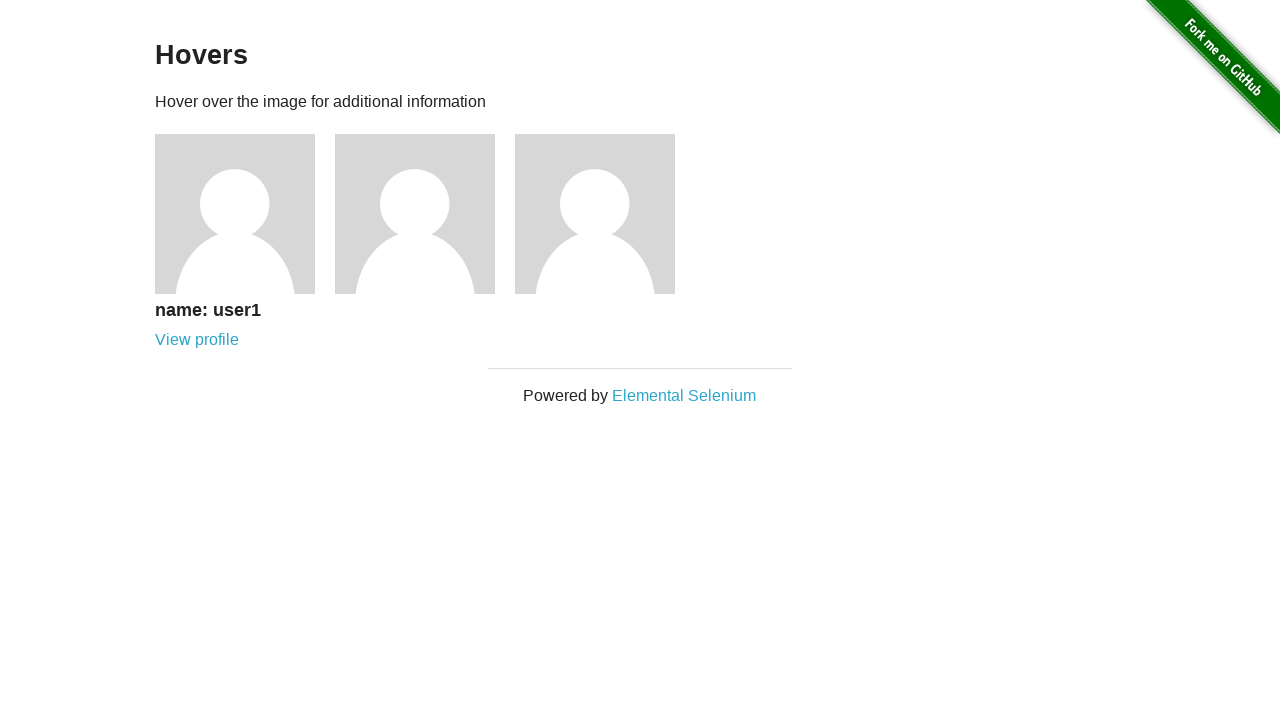

Verified that figcaption is visible on hover
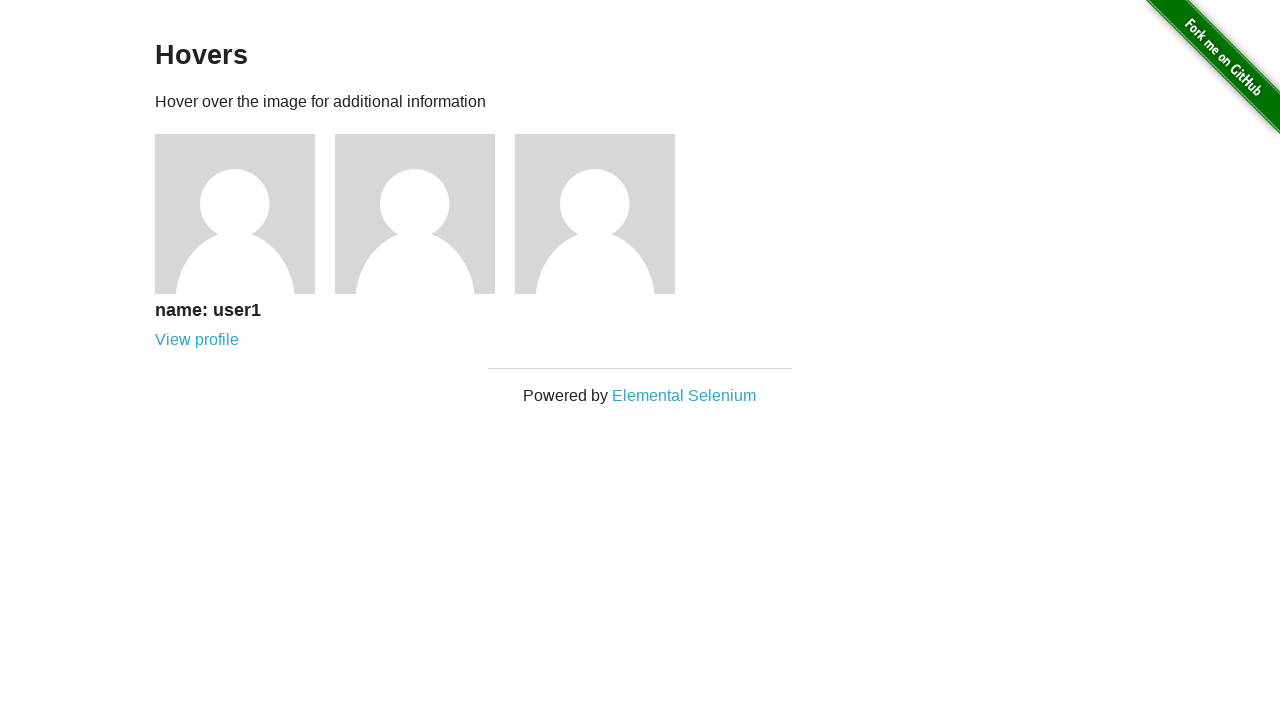

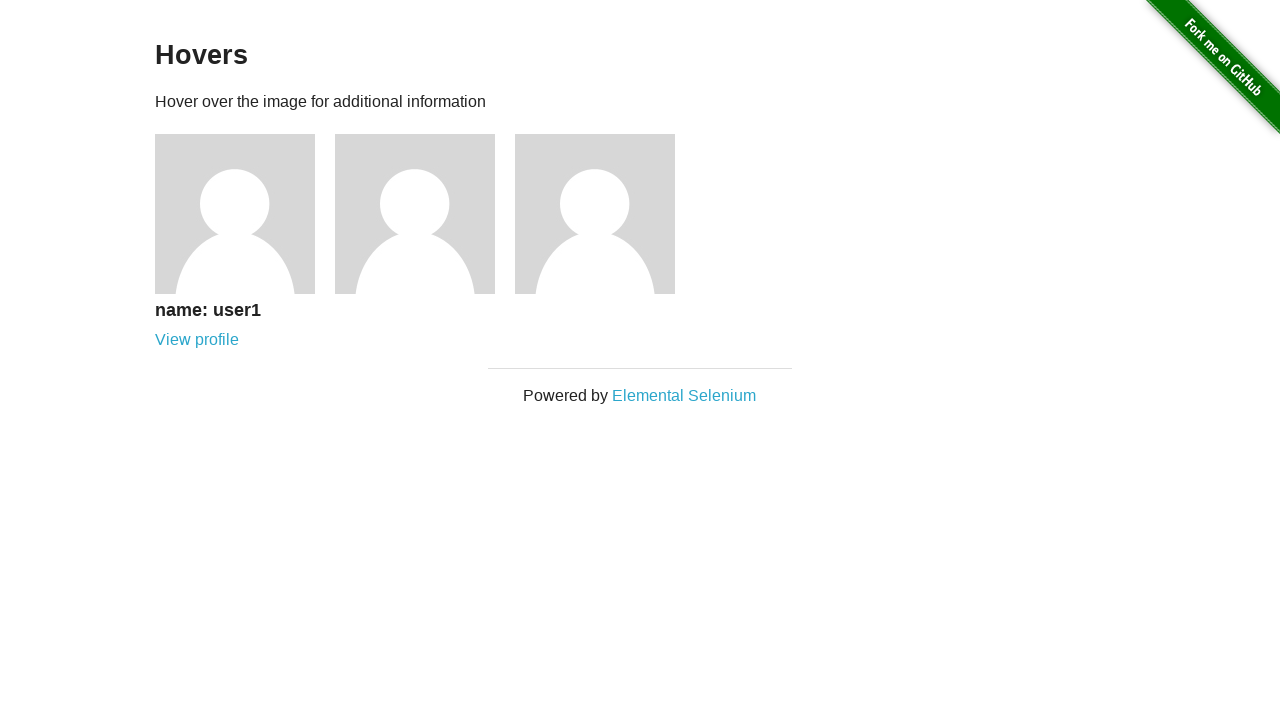